Fills out a practice form on DemoQA website including personal information, gender, date of birth, subjects, and hobbies

Starting URL: https://demoqa.com/automation-practice-form

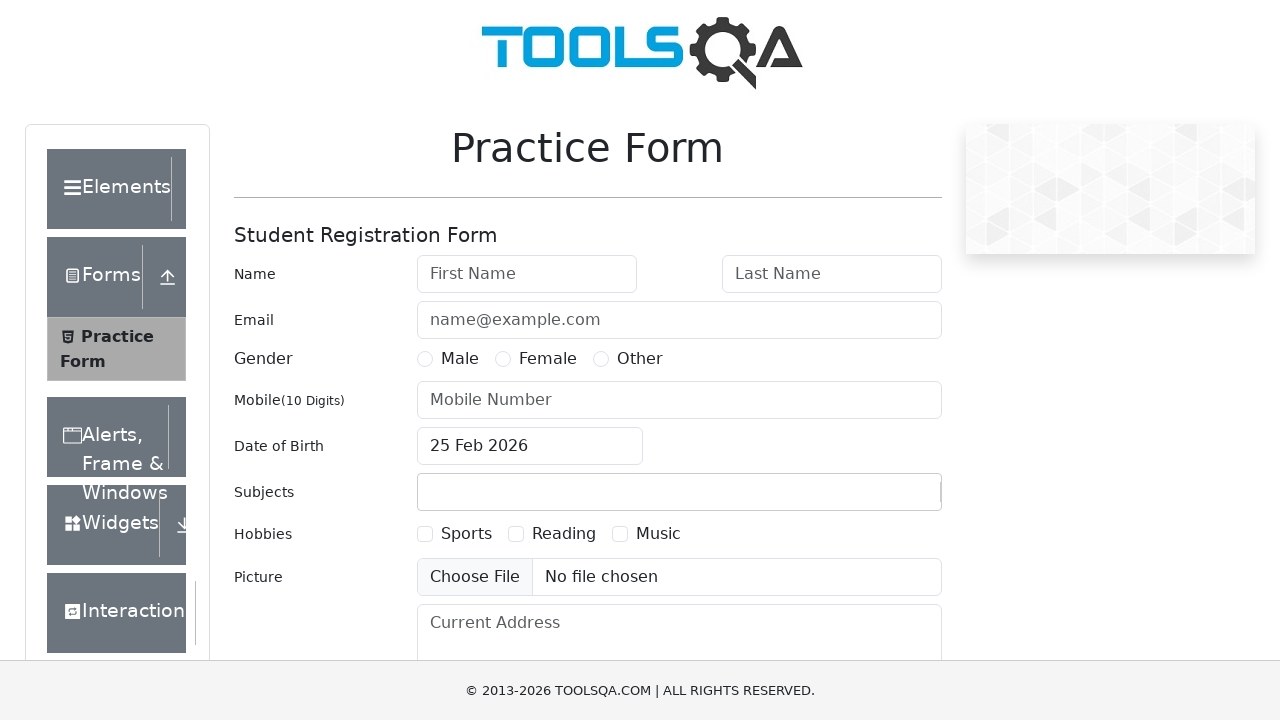

Filled first name field with 'Vladimir' on #firstName
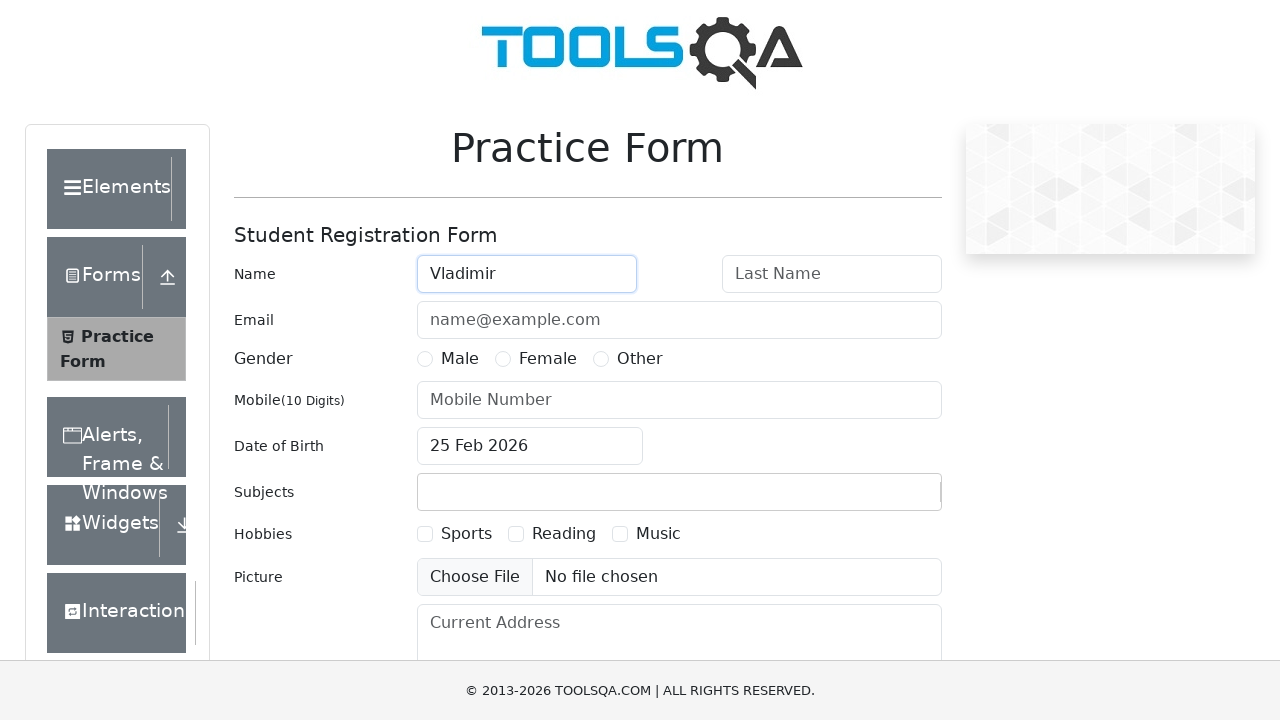

Filled last name field with 'Popov' on #lastName
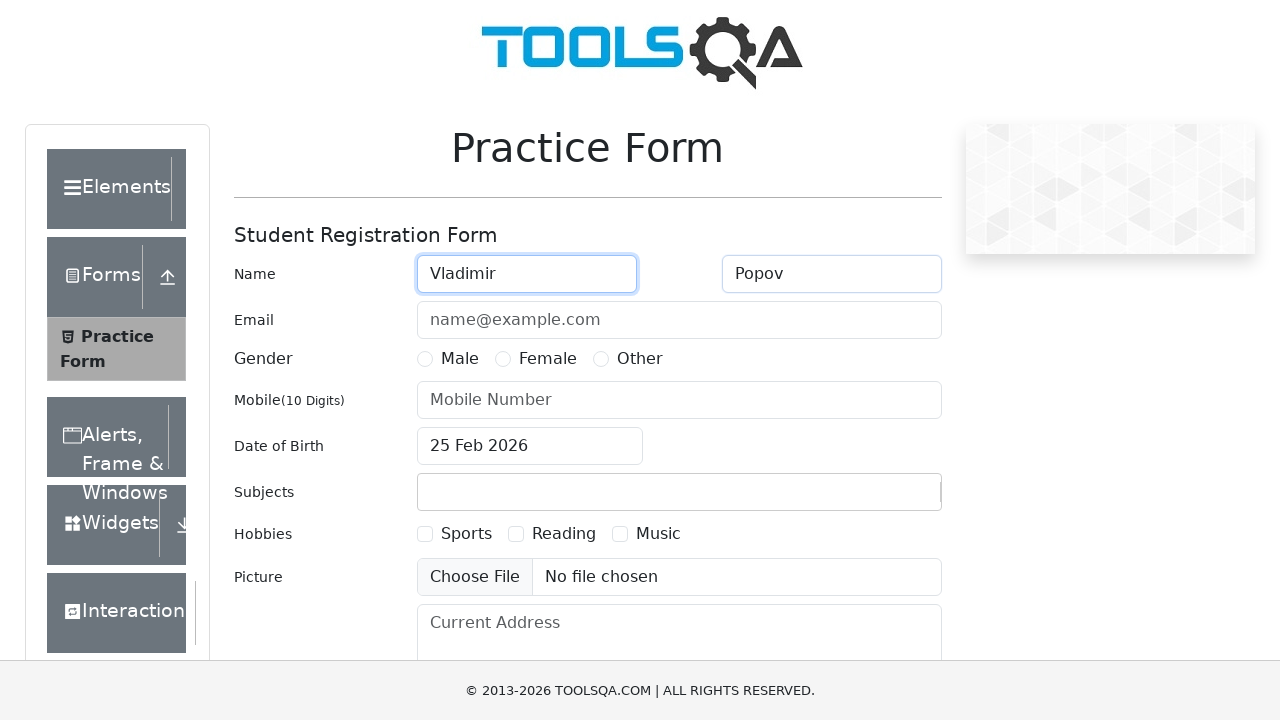

Filled email field with 'qa1523@mail.ru' on #userEmail
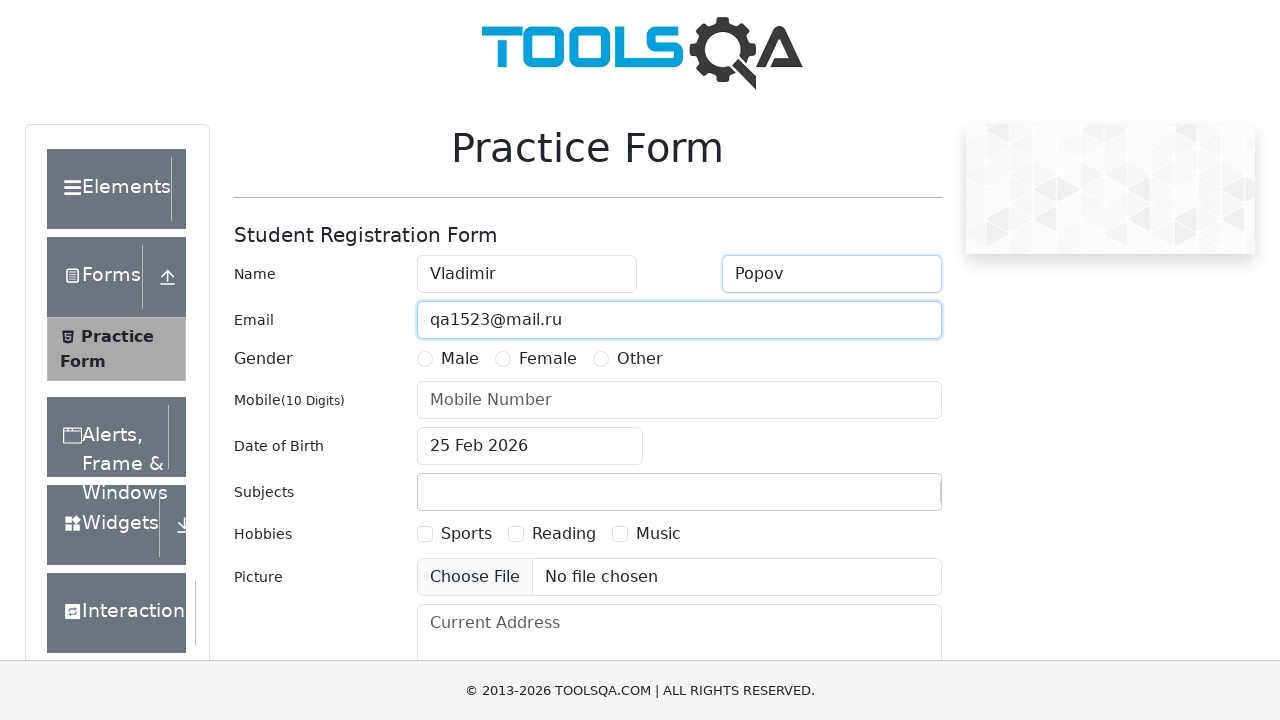

Selected Male gender option at (460, 359) on label[for='gender-radio-1']
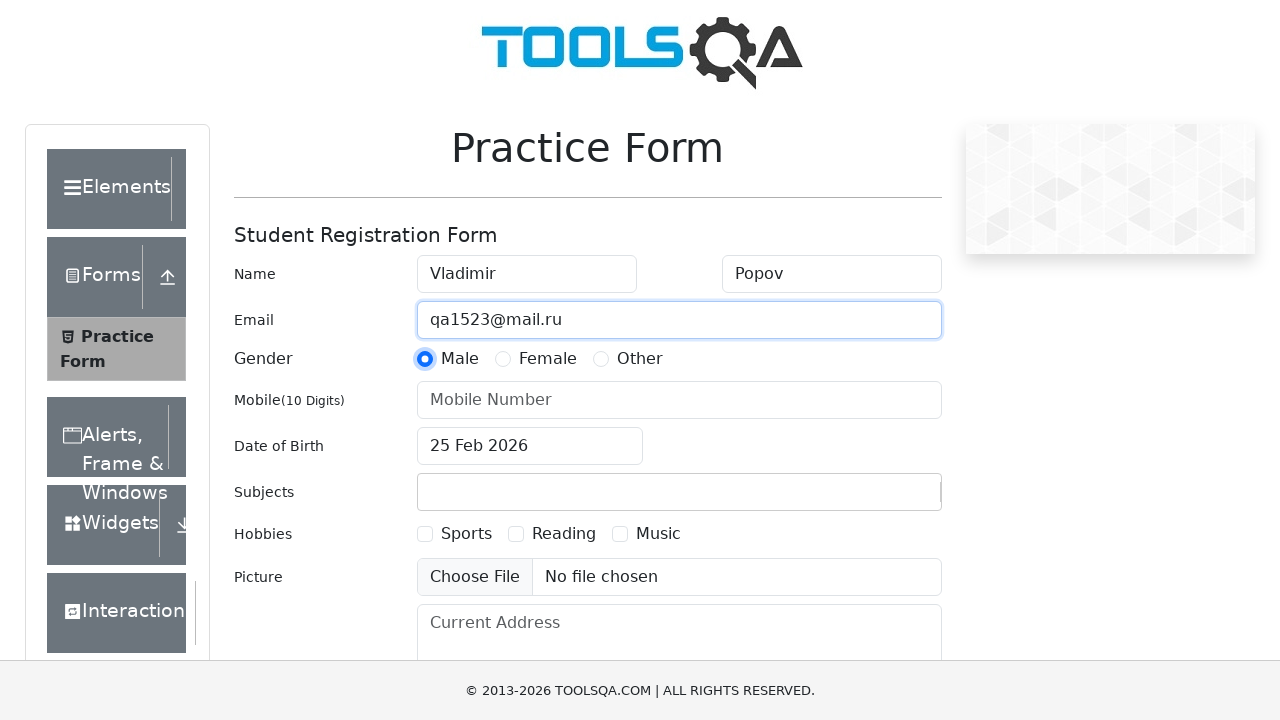

Filled phone number field with '59004316670' on #userNumber
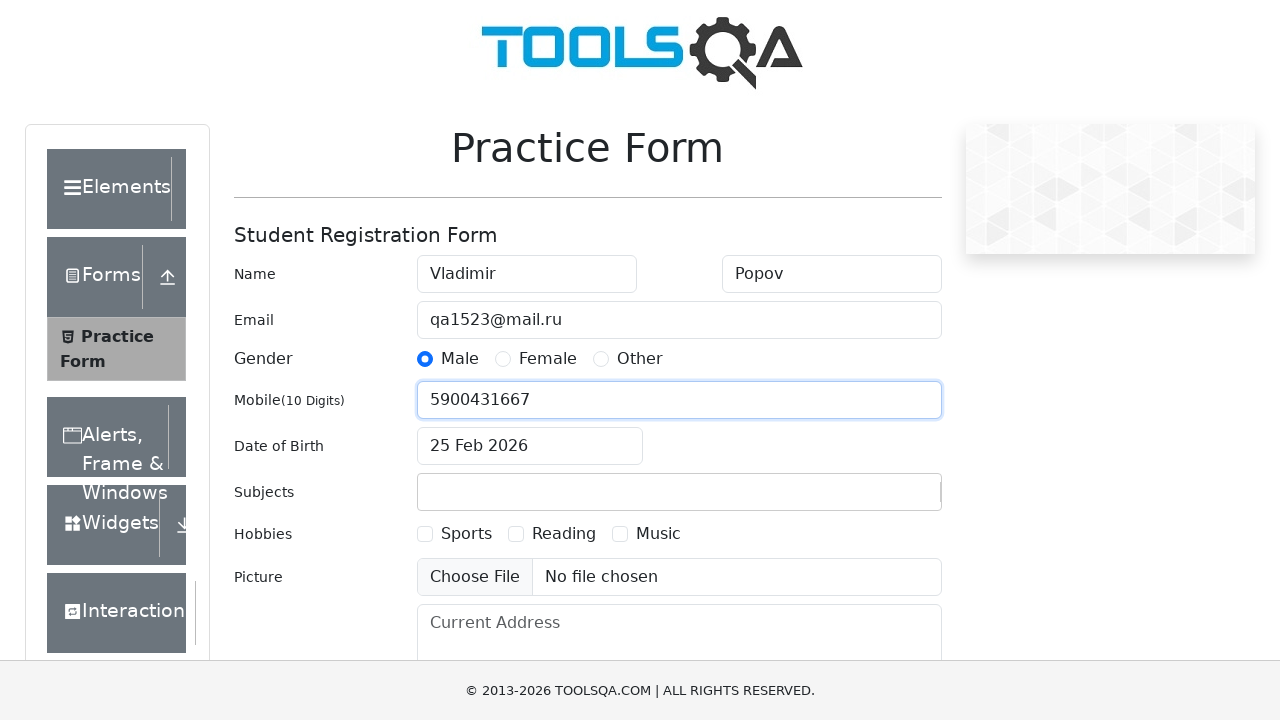

Opened date picker by clicking date of birth field at (530, 446) on #dateOfBirthInput
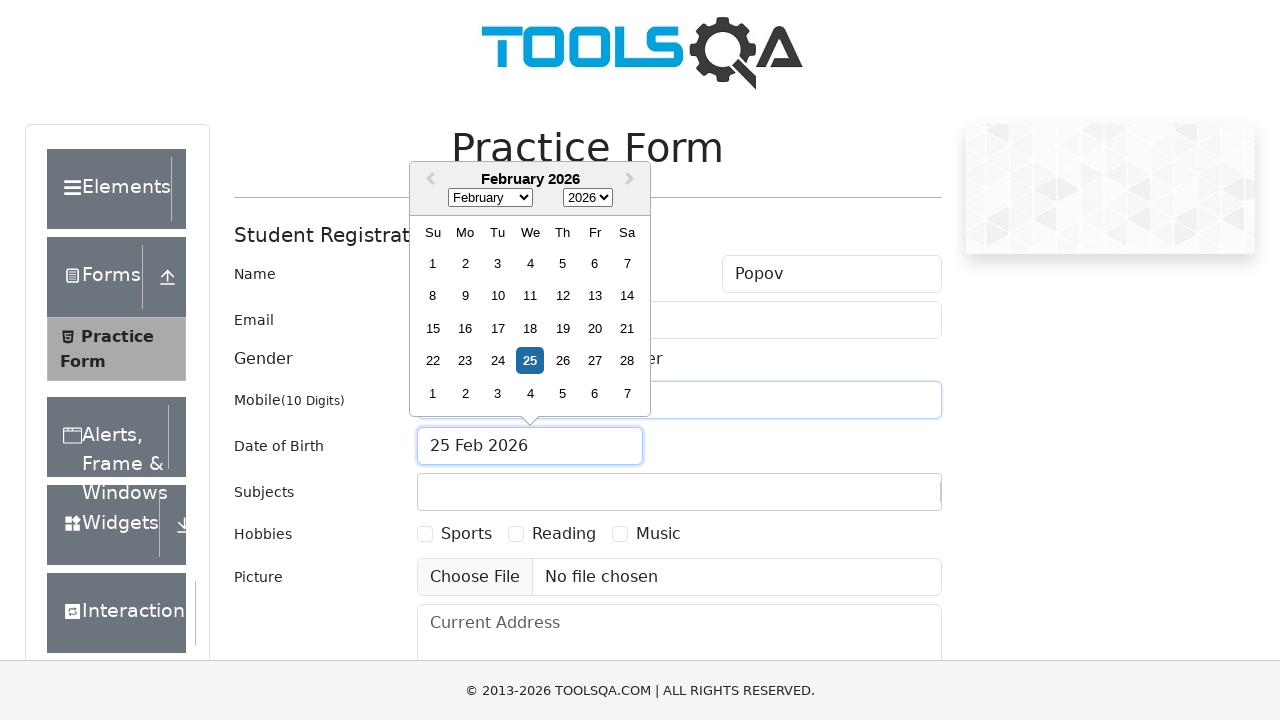

Selected year 1991 from date picker on .react-datepicker__year-select
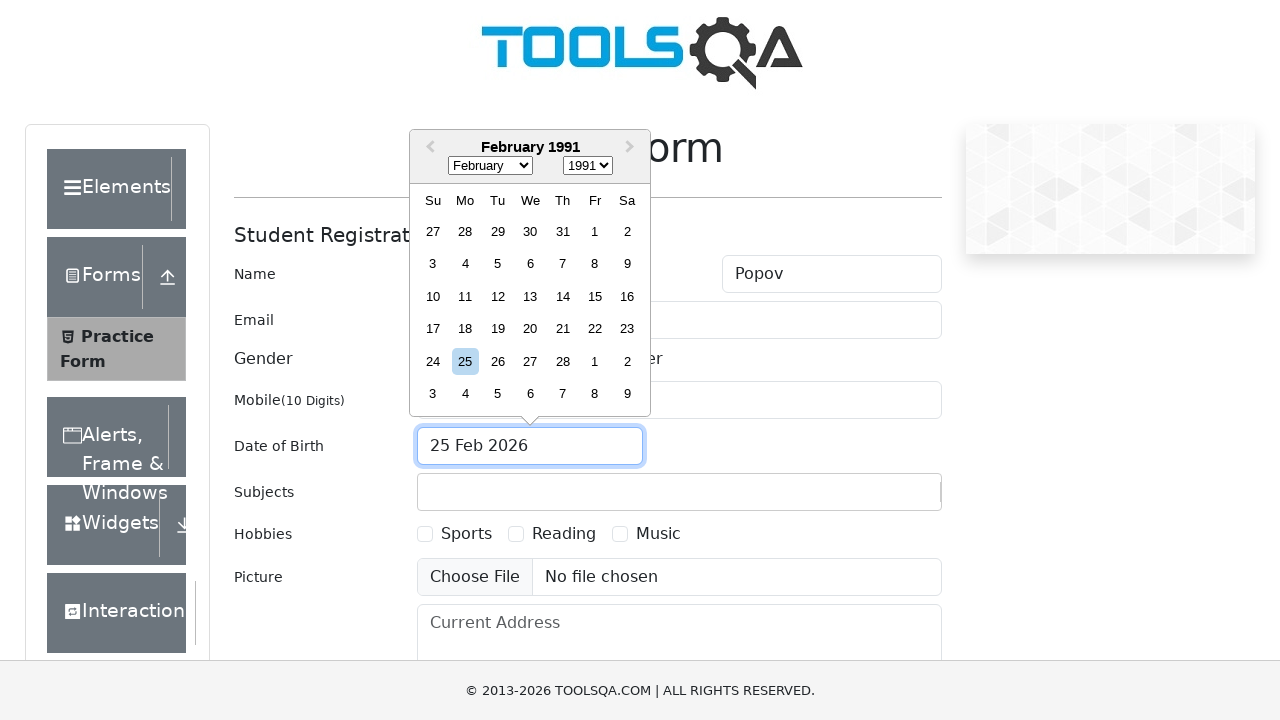

Re-clicked date of birth field to ensure picker is open at (530, 446) on #dateOfBirthInput
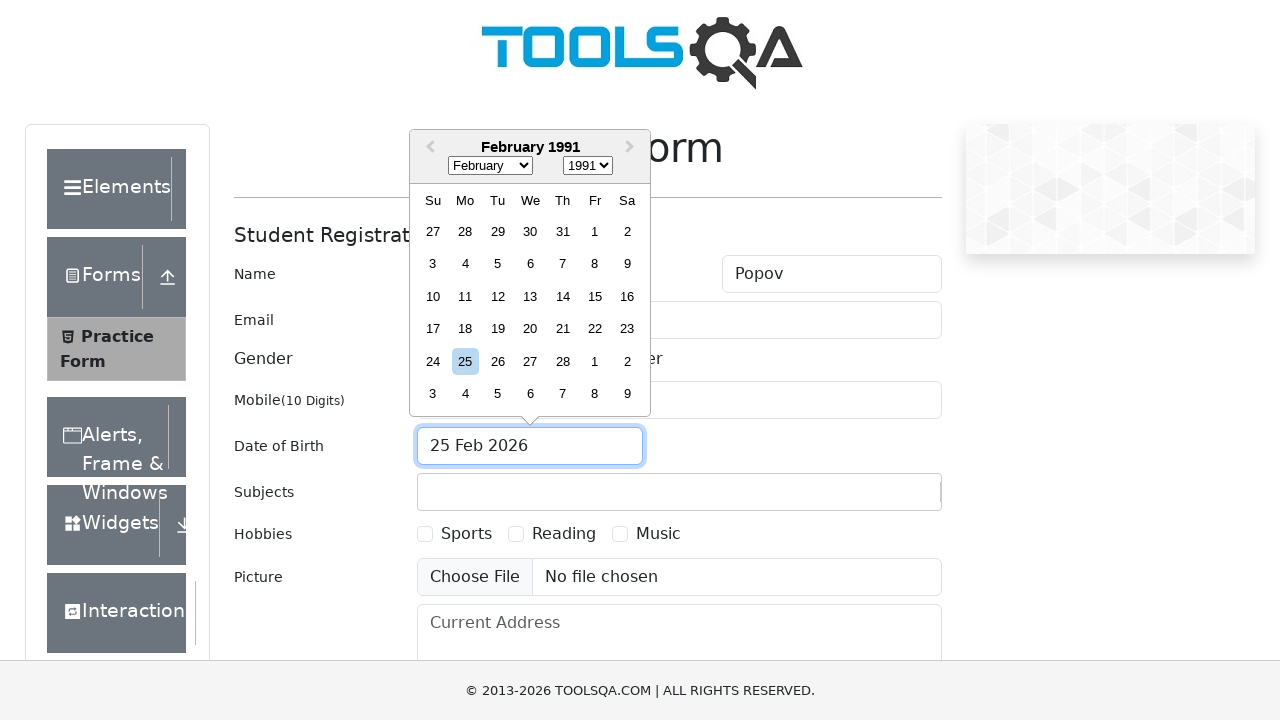

Selected February from month dropdown on .react-datepicker__month-select
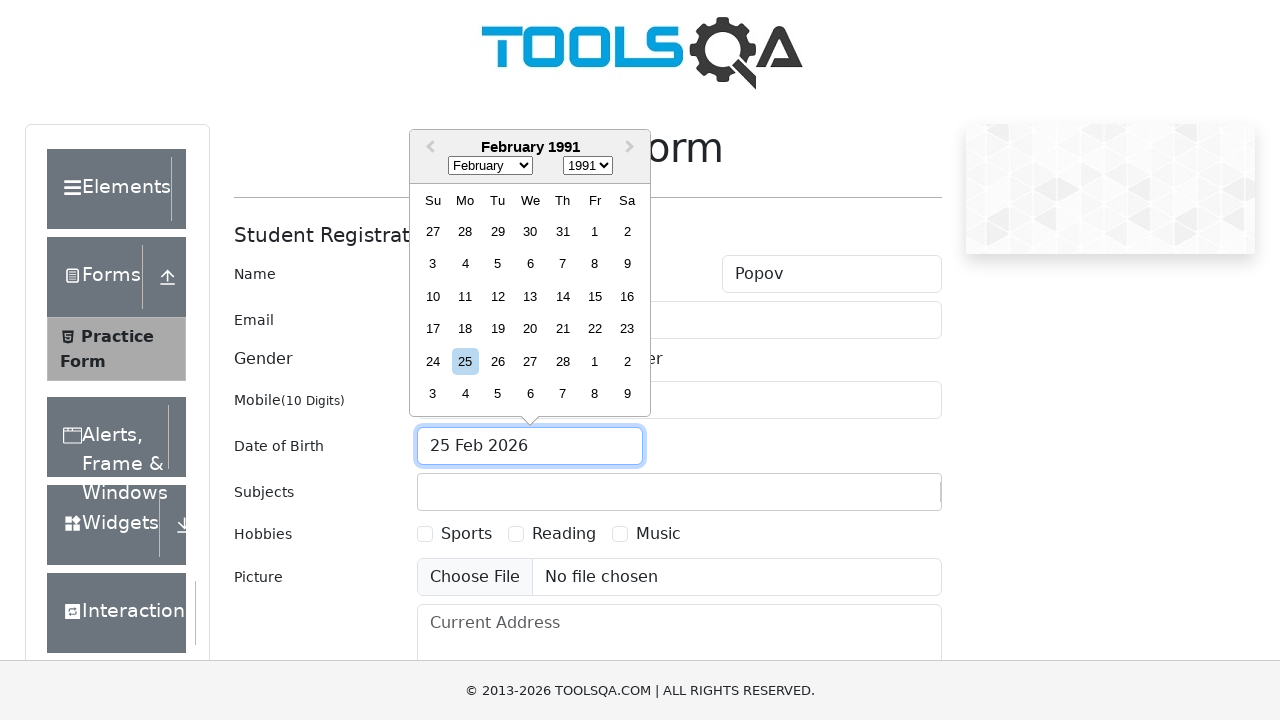

Selected day 25 from date picker calendar at (465, 361) on .react-datepicker__day--025
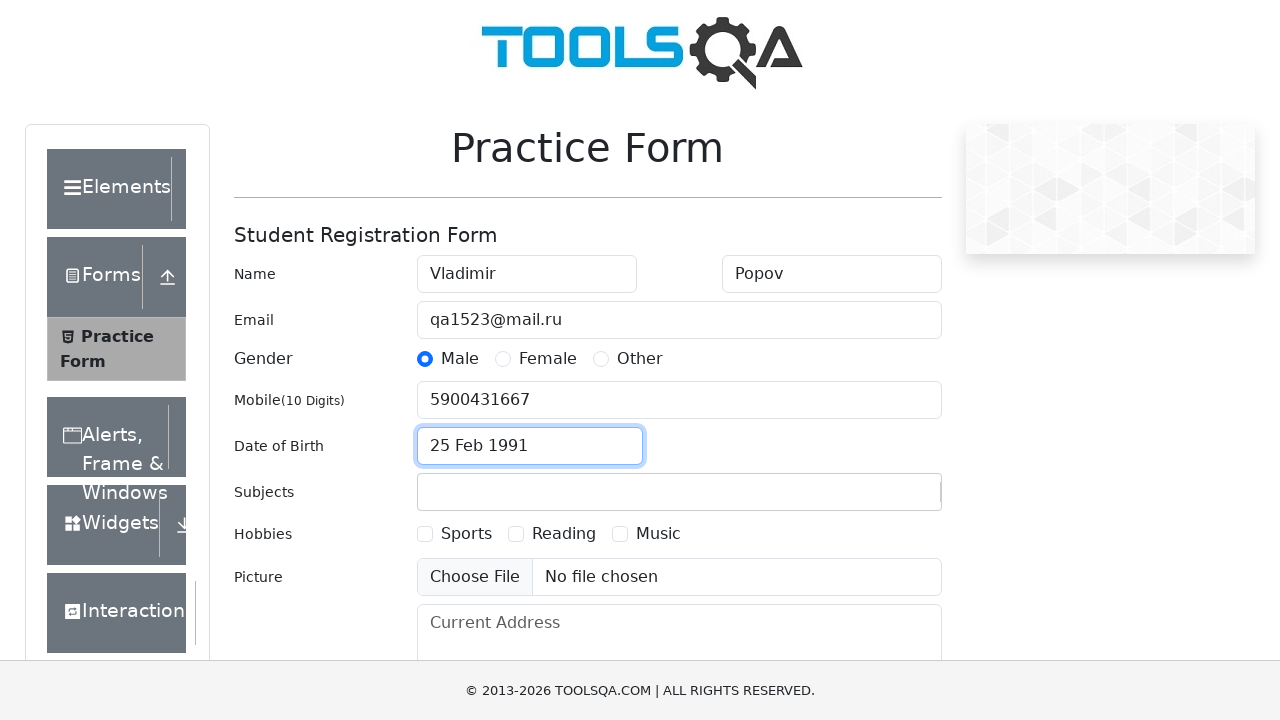

Filled subjects field with 'Test' on #subjectsInput
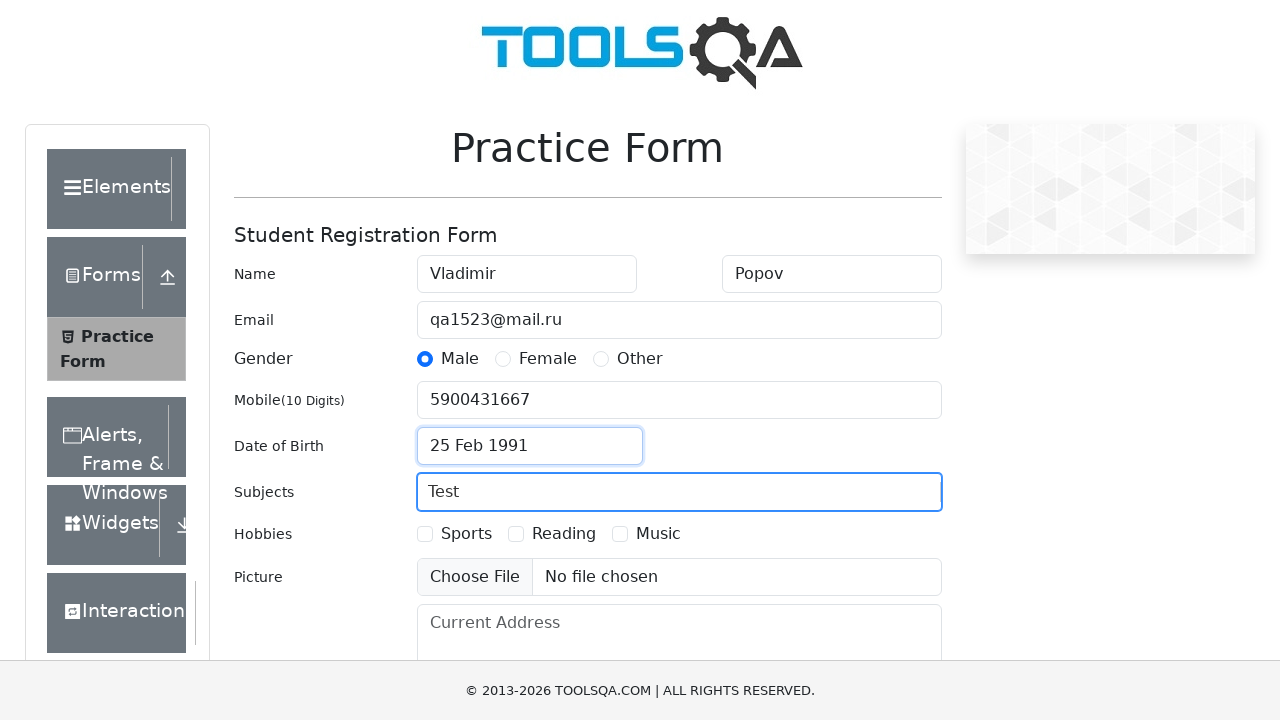

Selected Music hobby checkbox at (658, 534) on label[for='hobbies-checkbox-3']
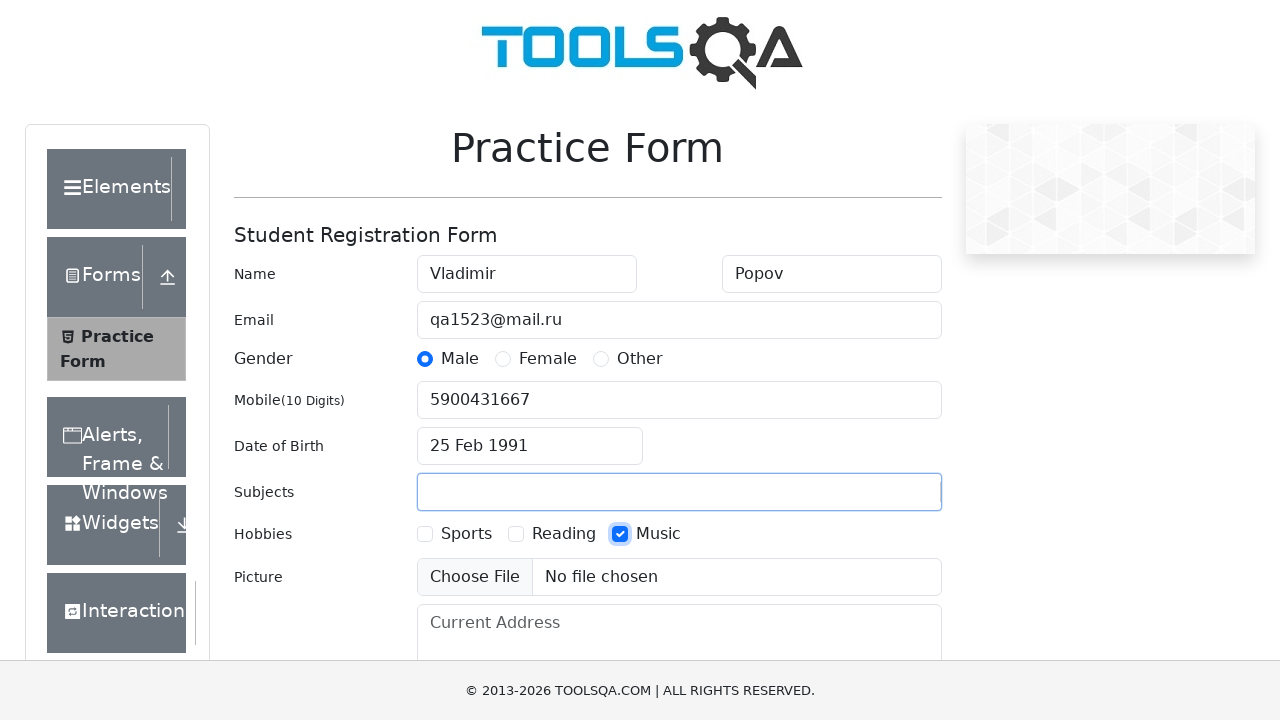

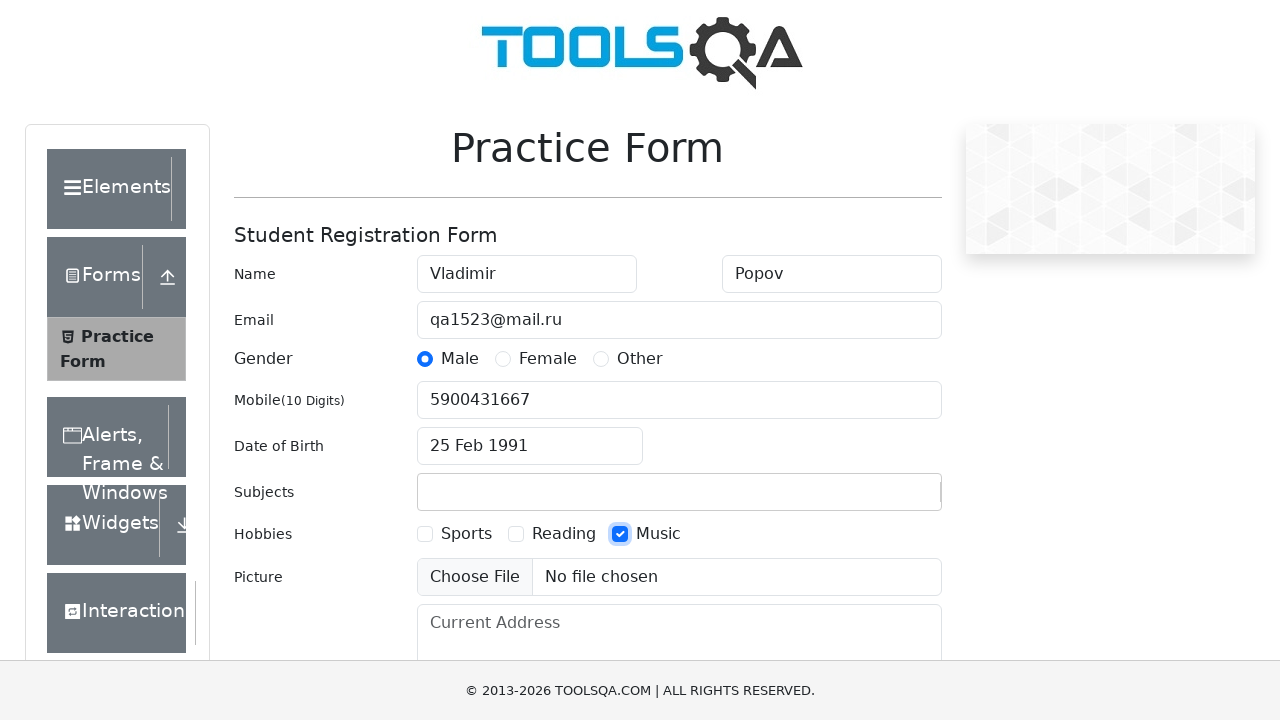